Tests radio button selection functionality by clicking on a radio button and verifying its selection state

Starting URL: https://demoqa.com/radio-button

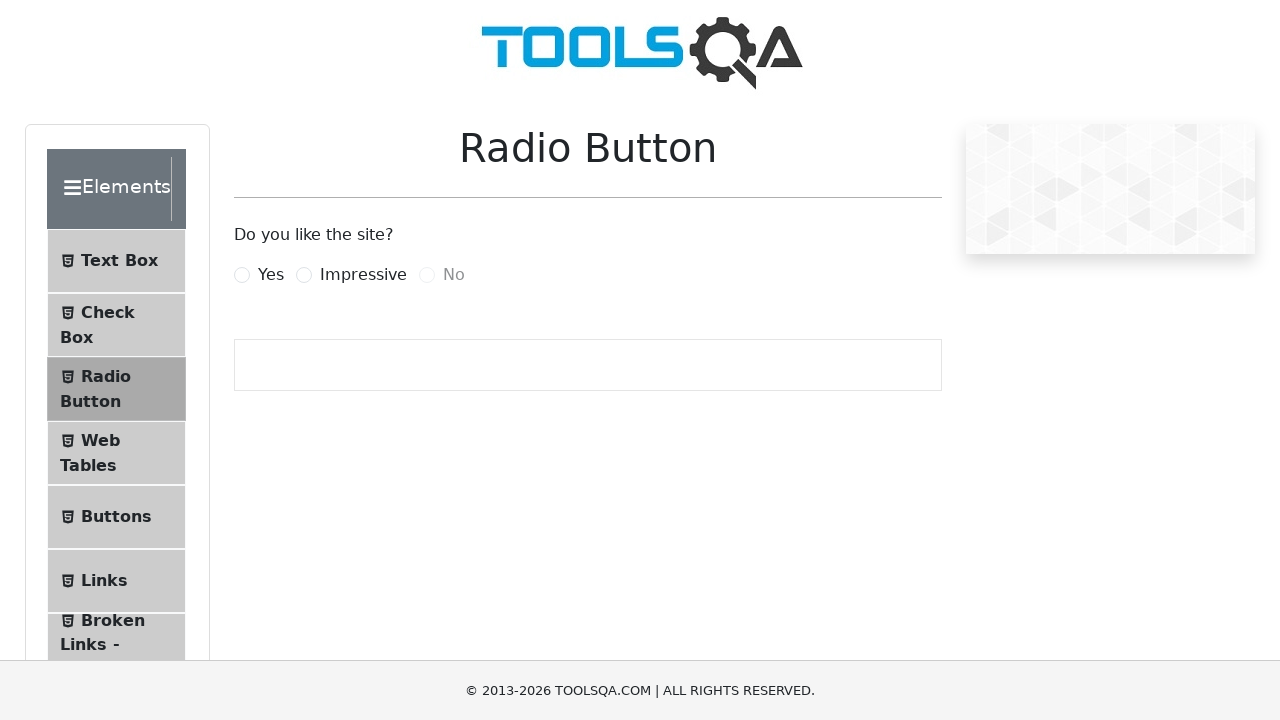

Clicked the 'Yes' radio button at (271, 275) on label[for='yesRadio']
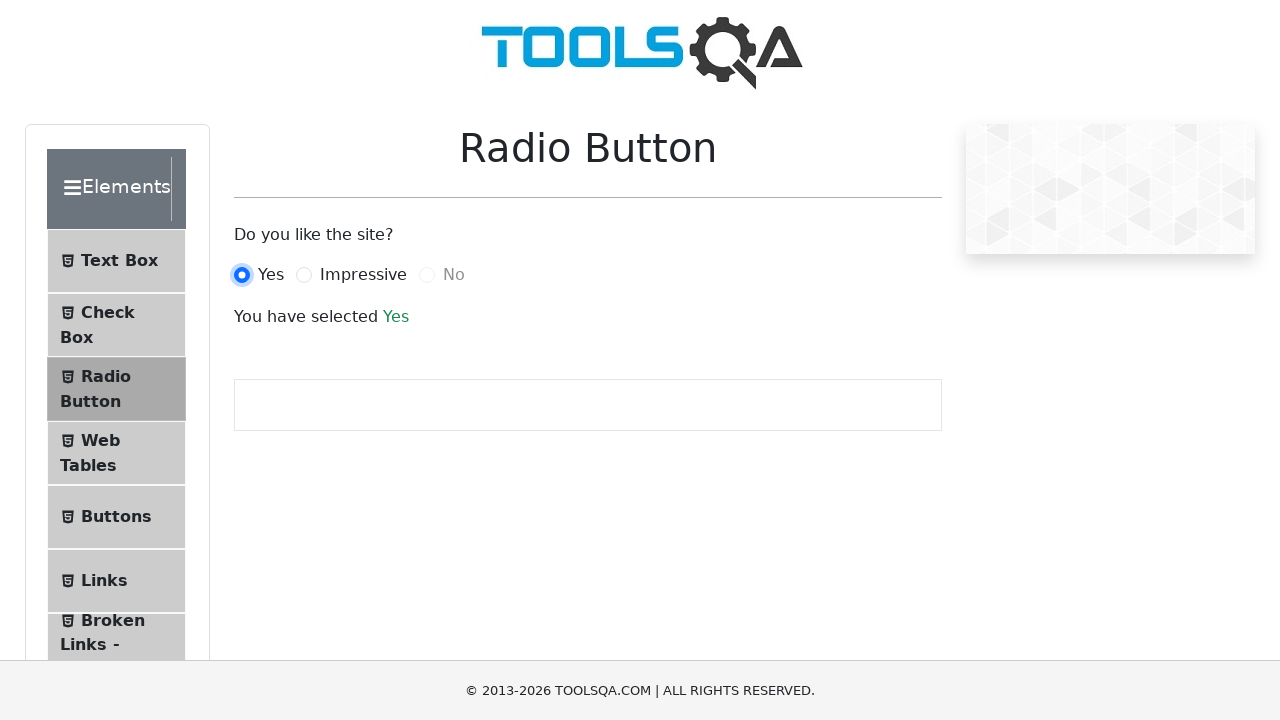

Waited 1000ms for radio button selection to register
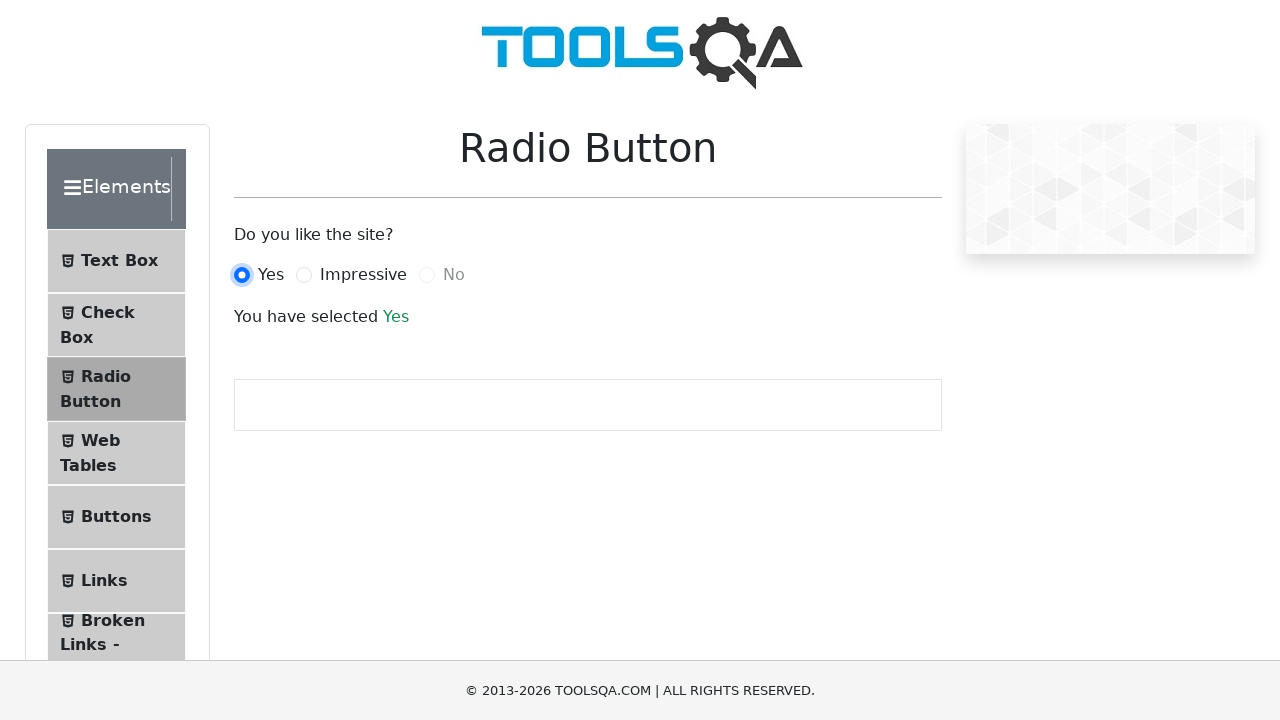

Verified radio button selection state: True
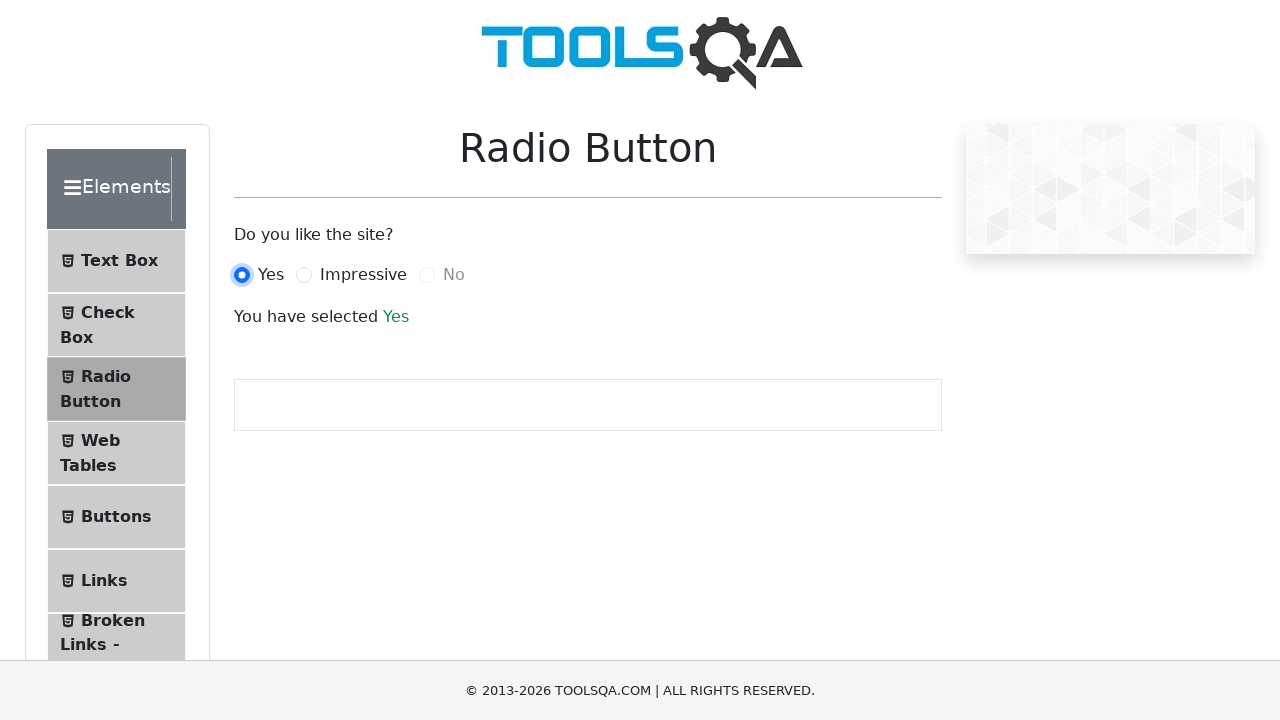

Printed selection status: True
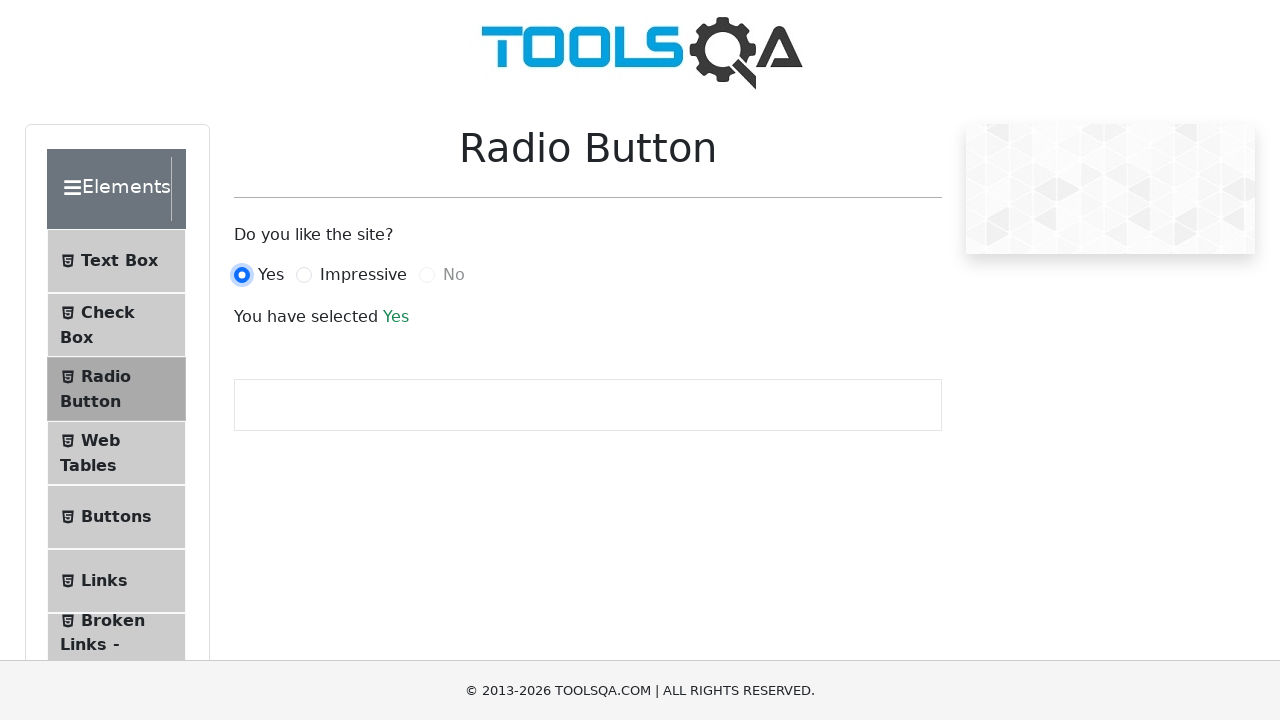

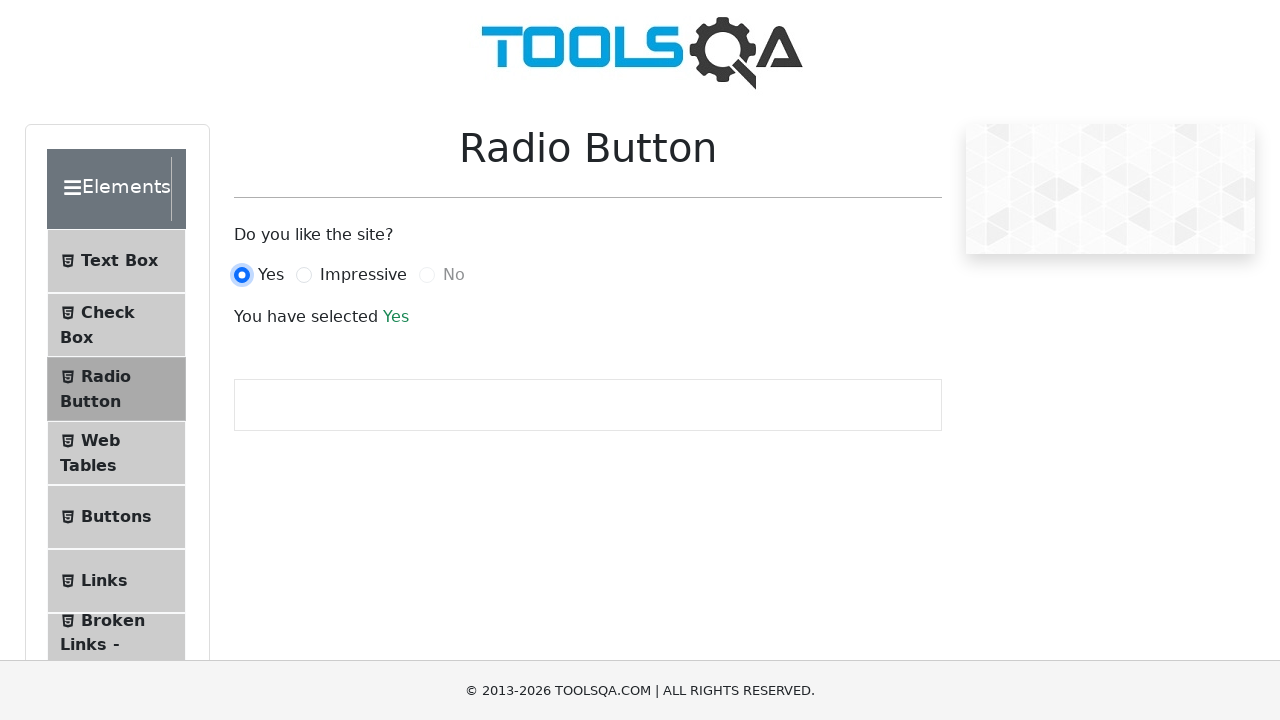